Navigates to Rahul Shetty Academy website and verifies the page loads by checking the title.

Starting URL: https://rahulshettyacademy.com

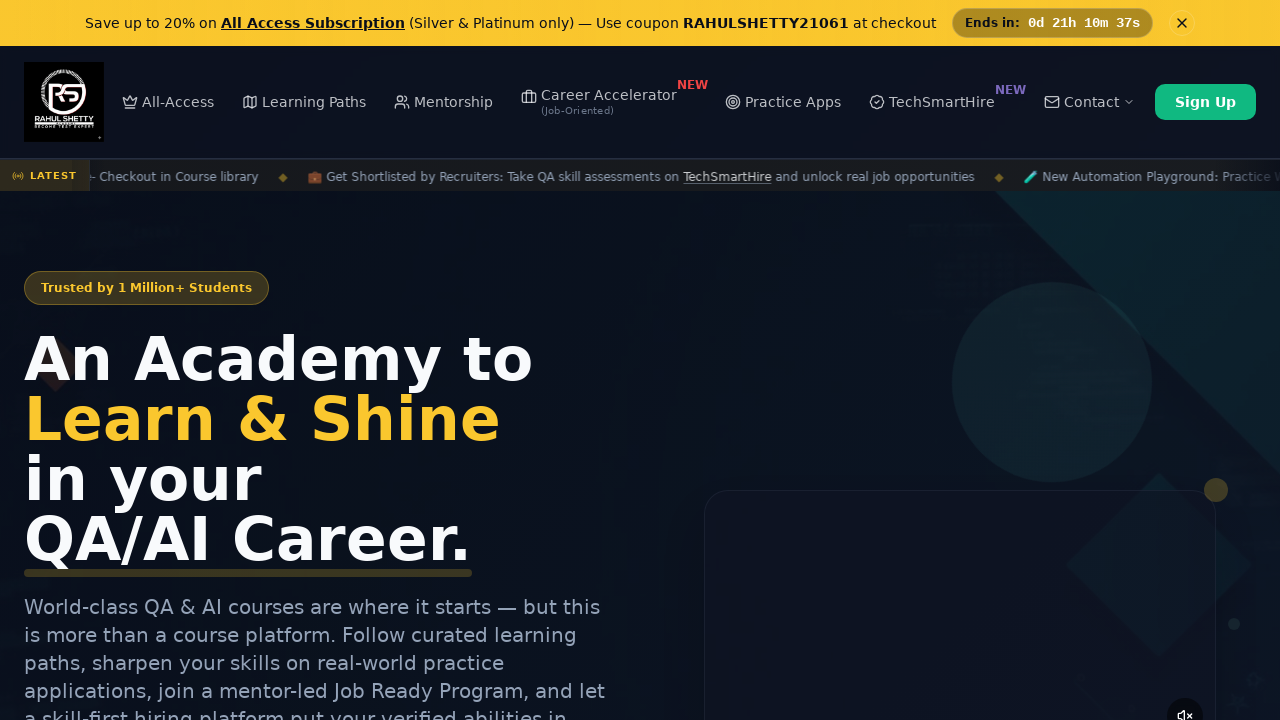

Waited for page to reach domcontentloaded state
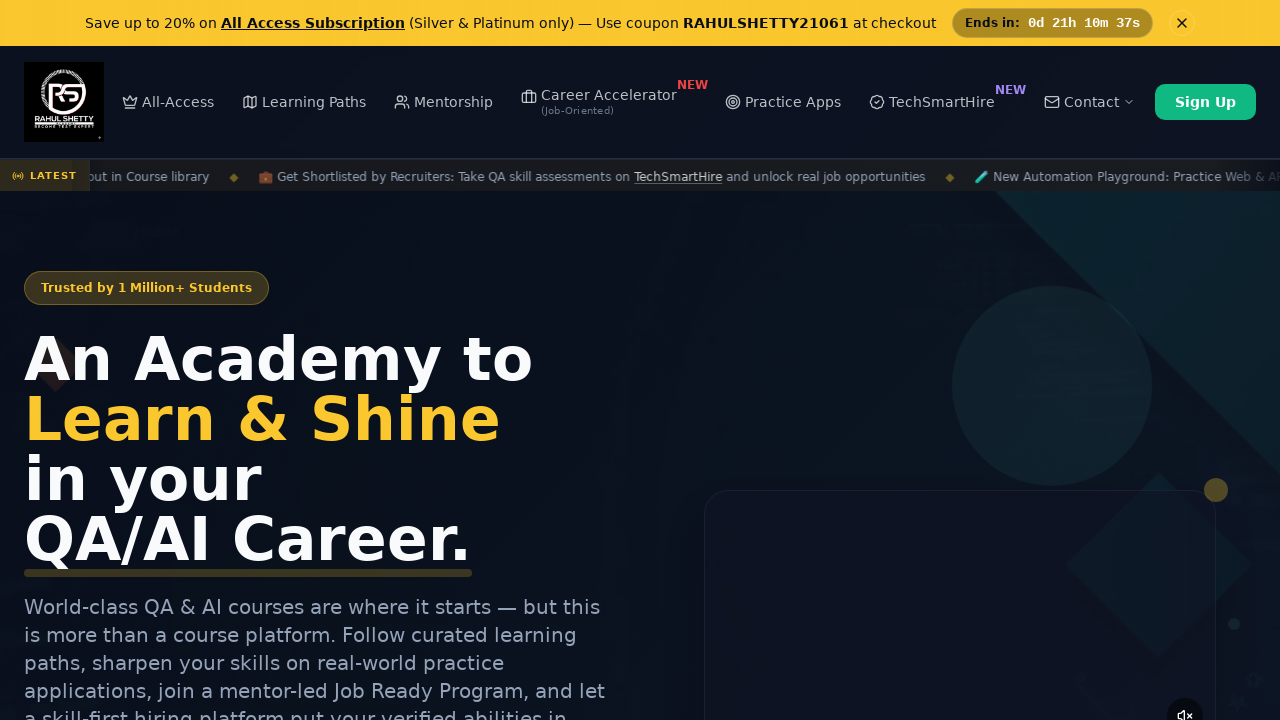

Retrieved page title
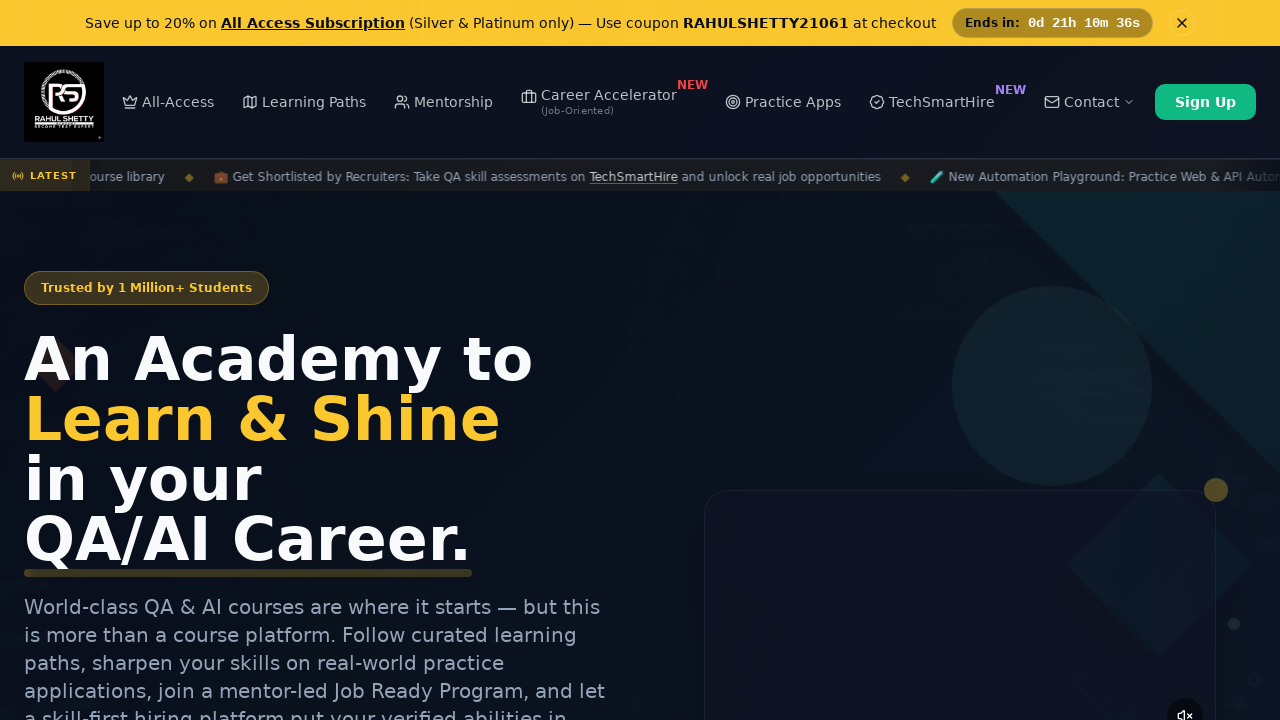

Verified page title contains 'Rahul Shetty Academy'
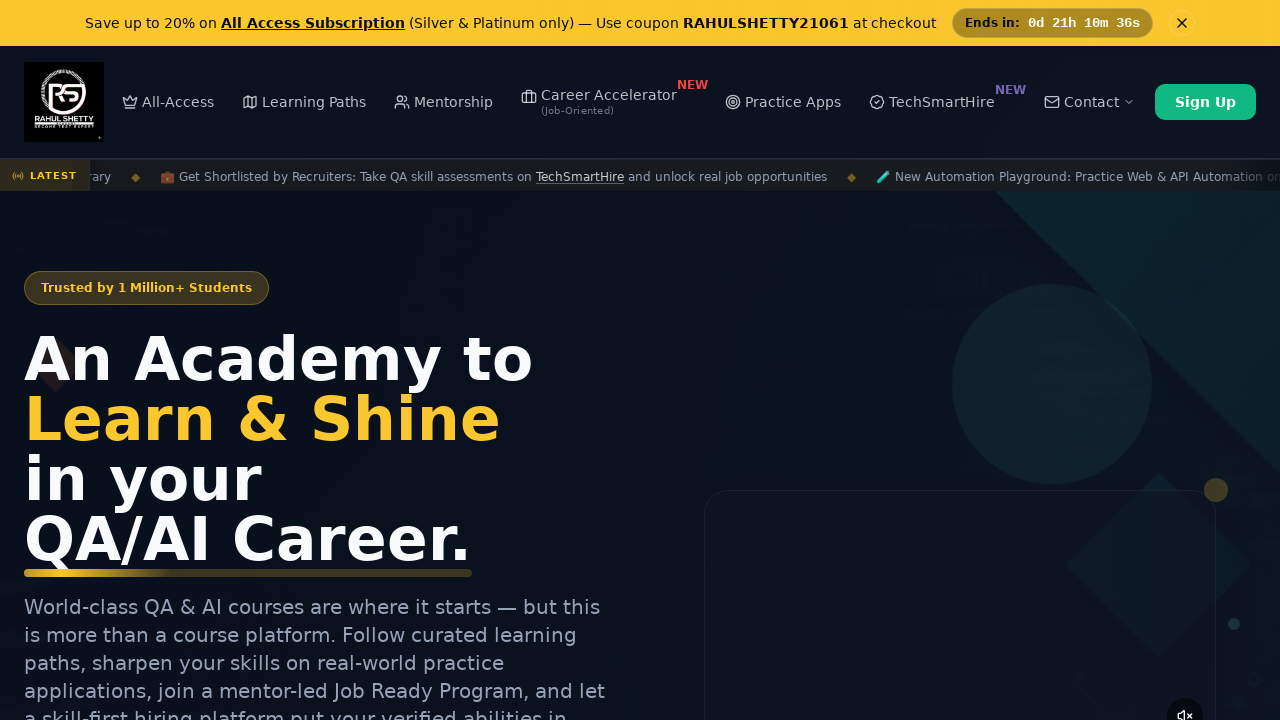

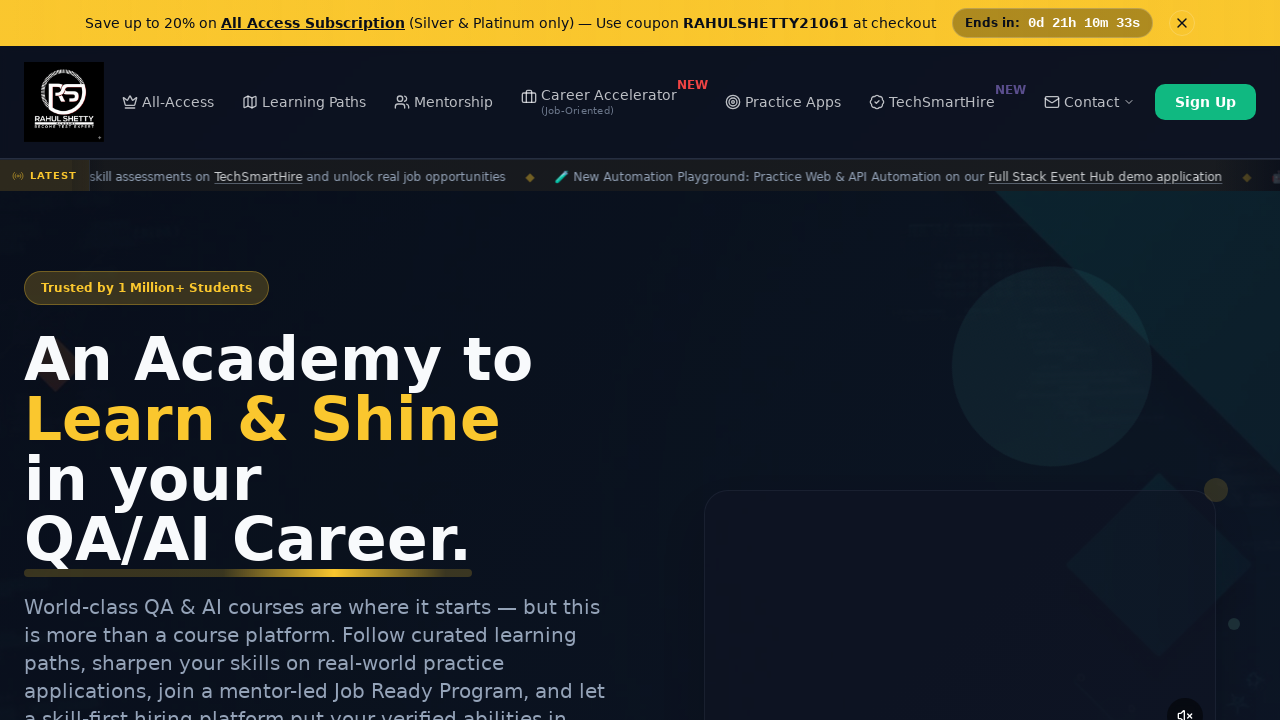